Tests that the Clear completed button displays correct text when items are completed

Starting URL: https://demo.playwright.dev/todomvc

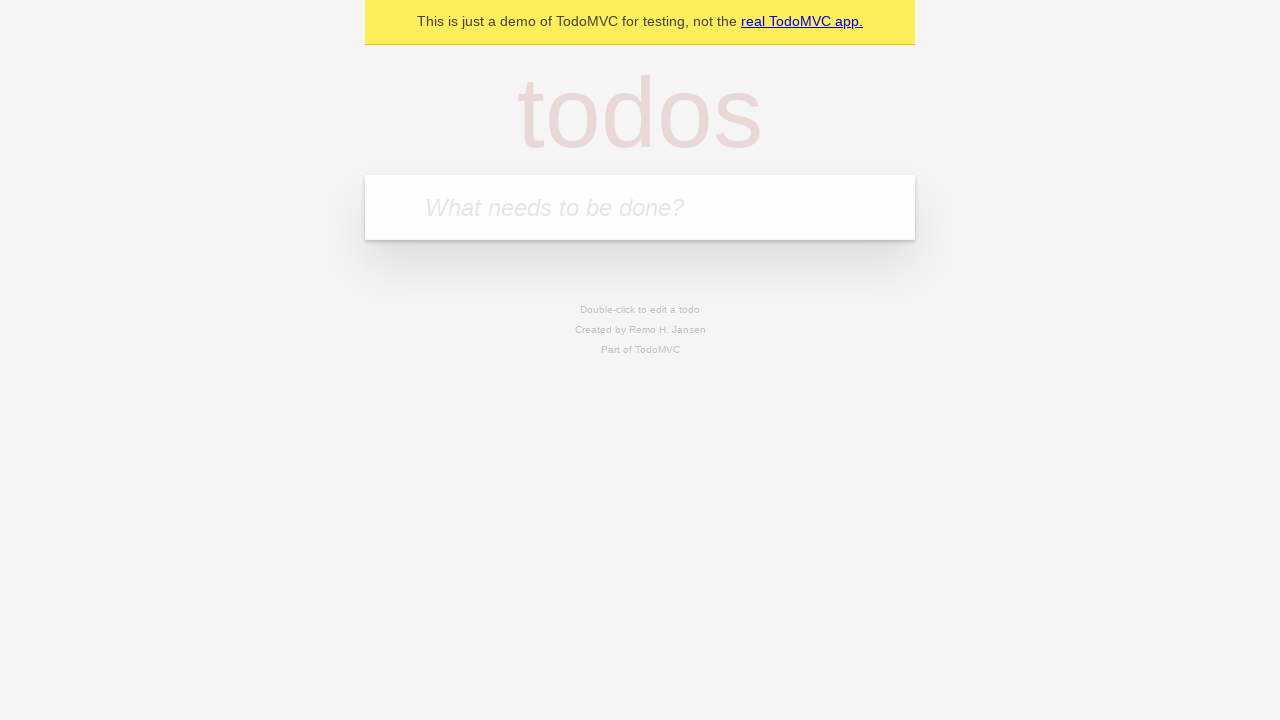

Filled todo input with 'buy some cheese' on internal:attr=[placeholder="What needs to be done?"i]
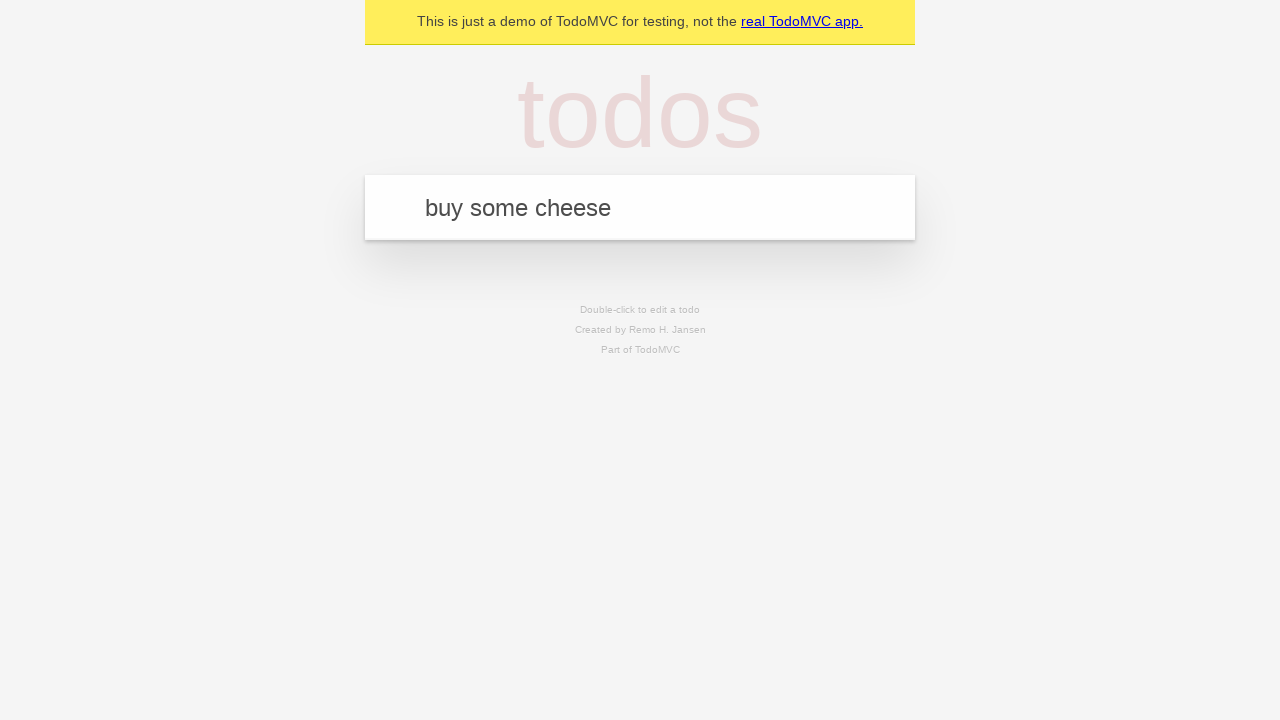

Pressed Enter to create todo 'buy some cheese' on internal:attr=[placeholder="What needs to be done?"i]
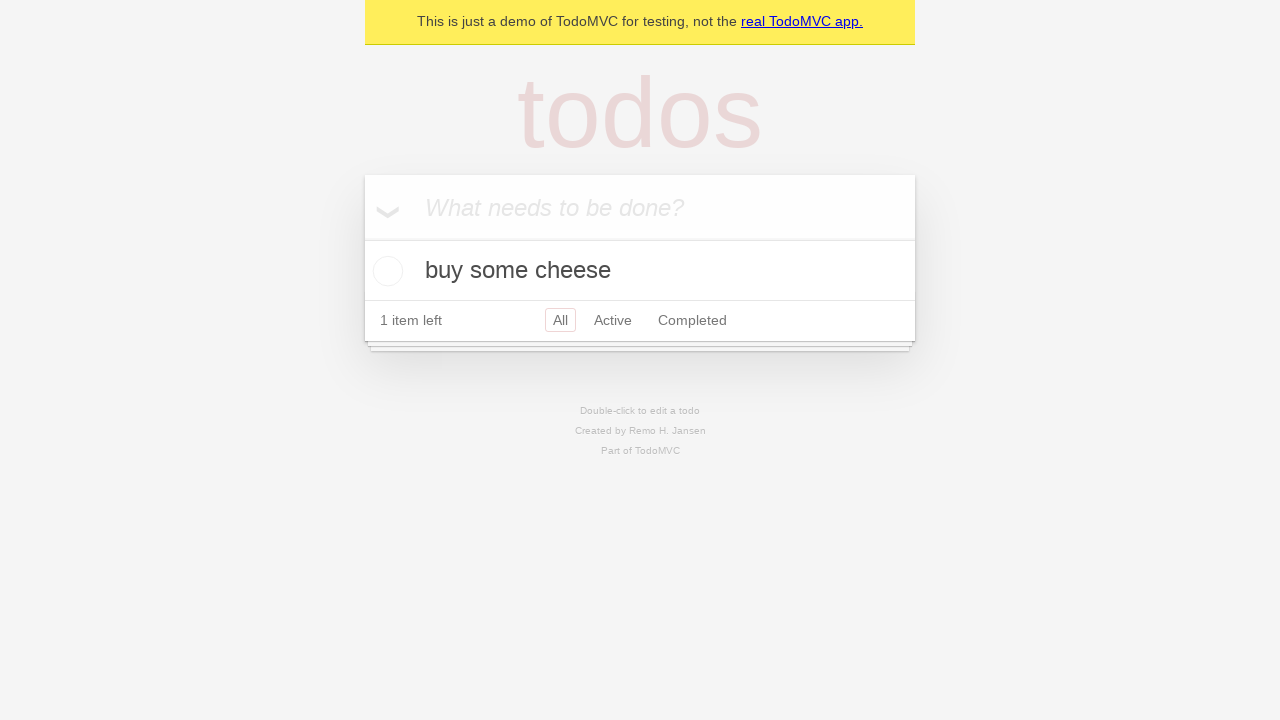

Filled todo input with 'feed the cat' on internal:attr=[placeholder="What needs to be done?"i]
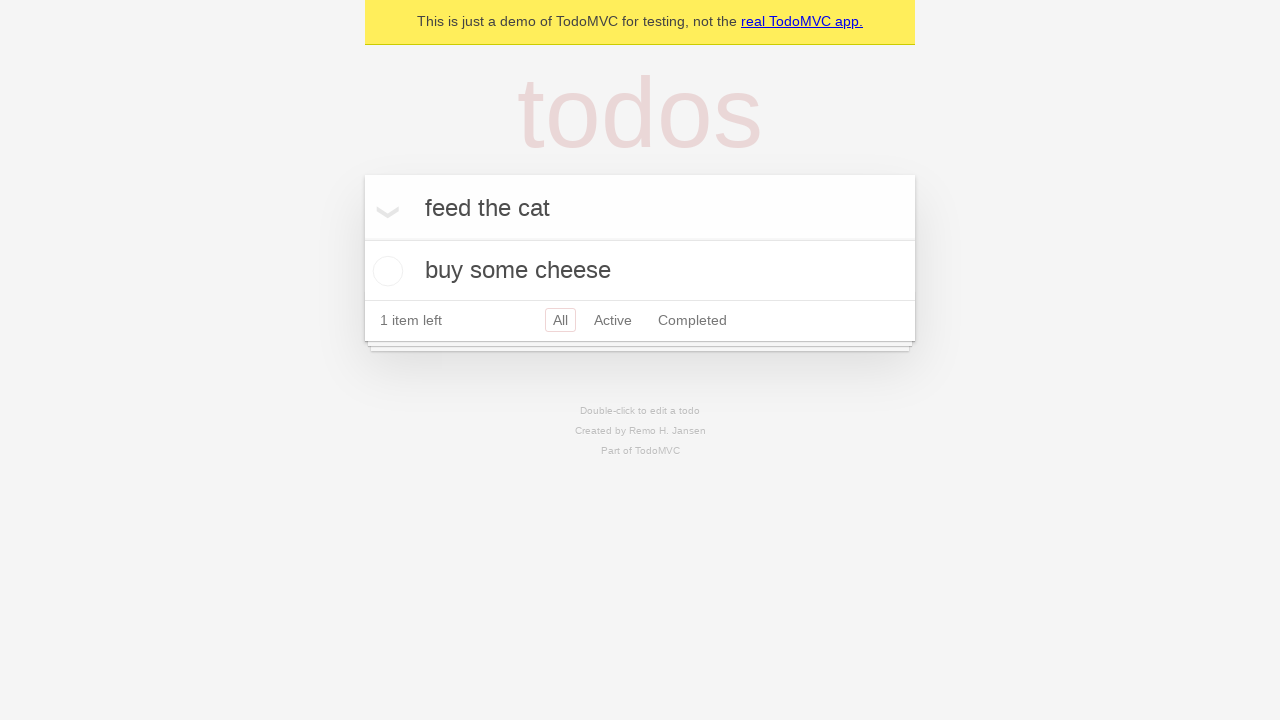

Pressed Enter to create todo 'feed the cat' on internal:attr=[placeholder="What needs to be done?"i]
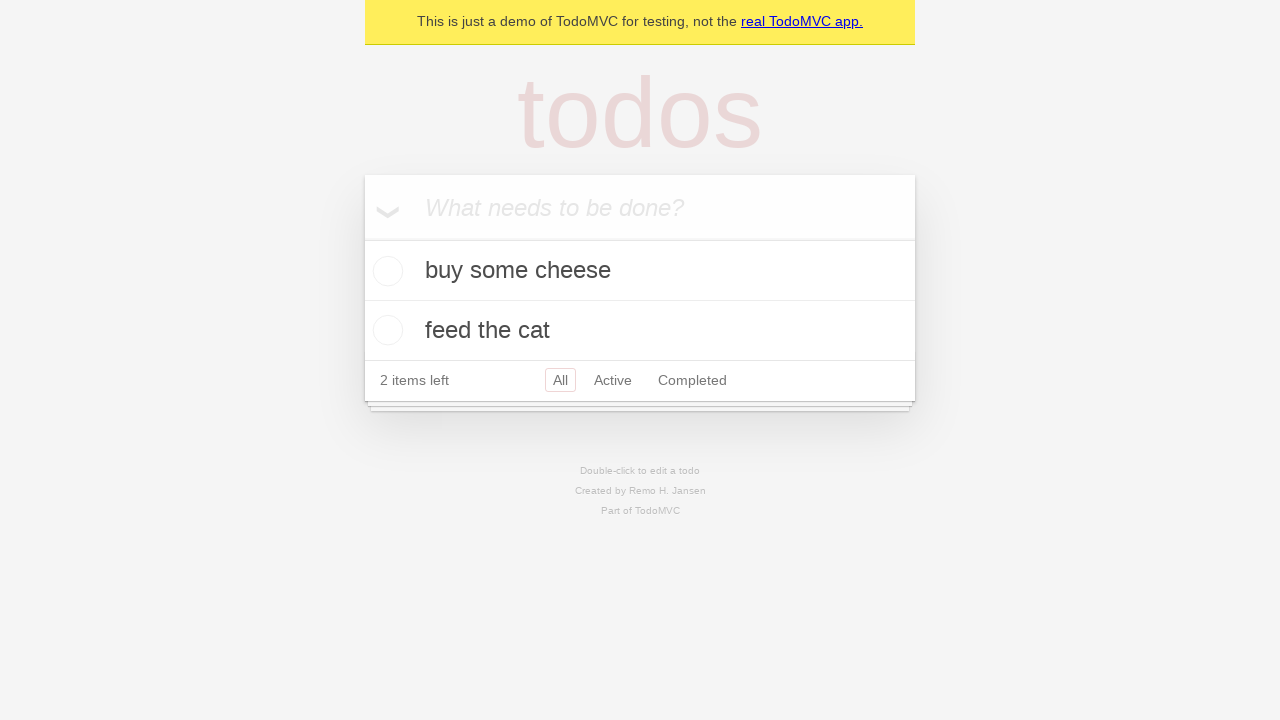

Filled todo input with 'book a doctors appointment' on internal:attr=[placeholder="What needs to be done?"i]
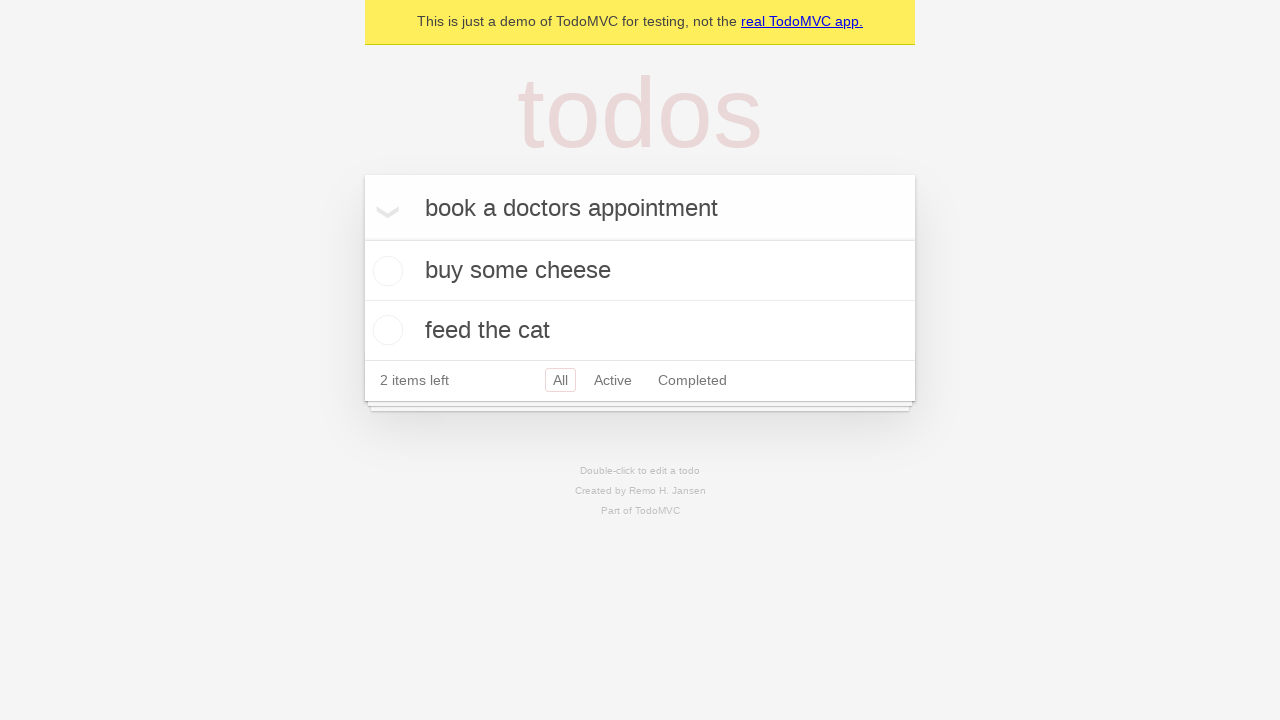

Pressed Enter to create todo 'book a doctors appointment' on internal:attr=[placeholder="What needs to be done?"i]
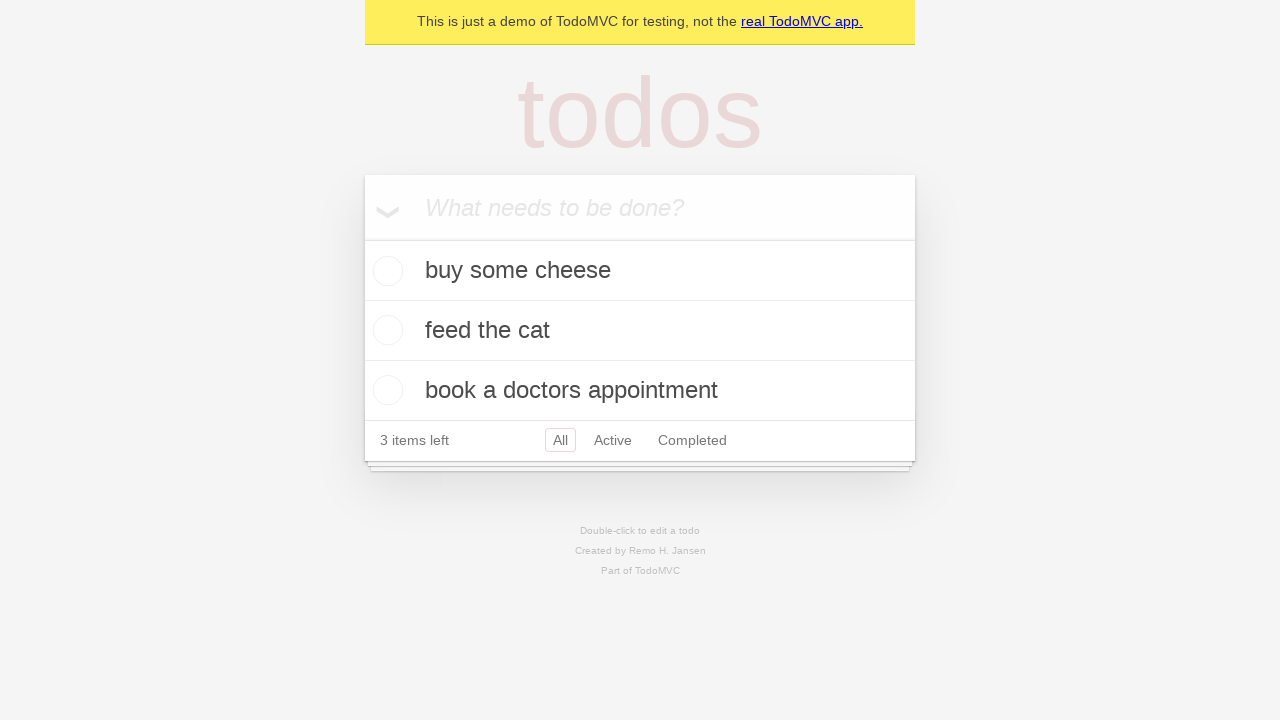

Waited for all 3 todo items to be present in DOM
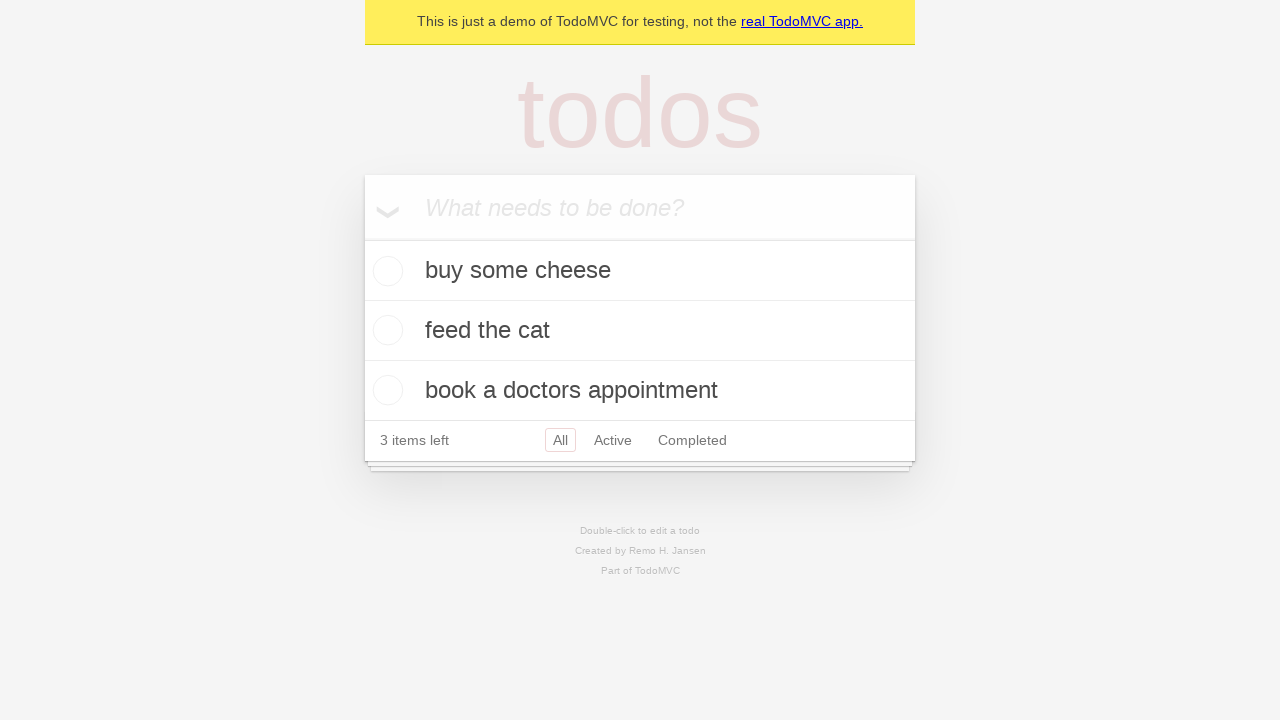

Checked the first todo item as completed at (385, 271) on .todo-list li .toggle >> nth=0
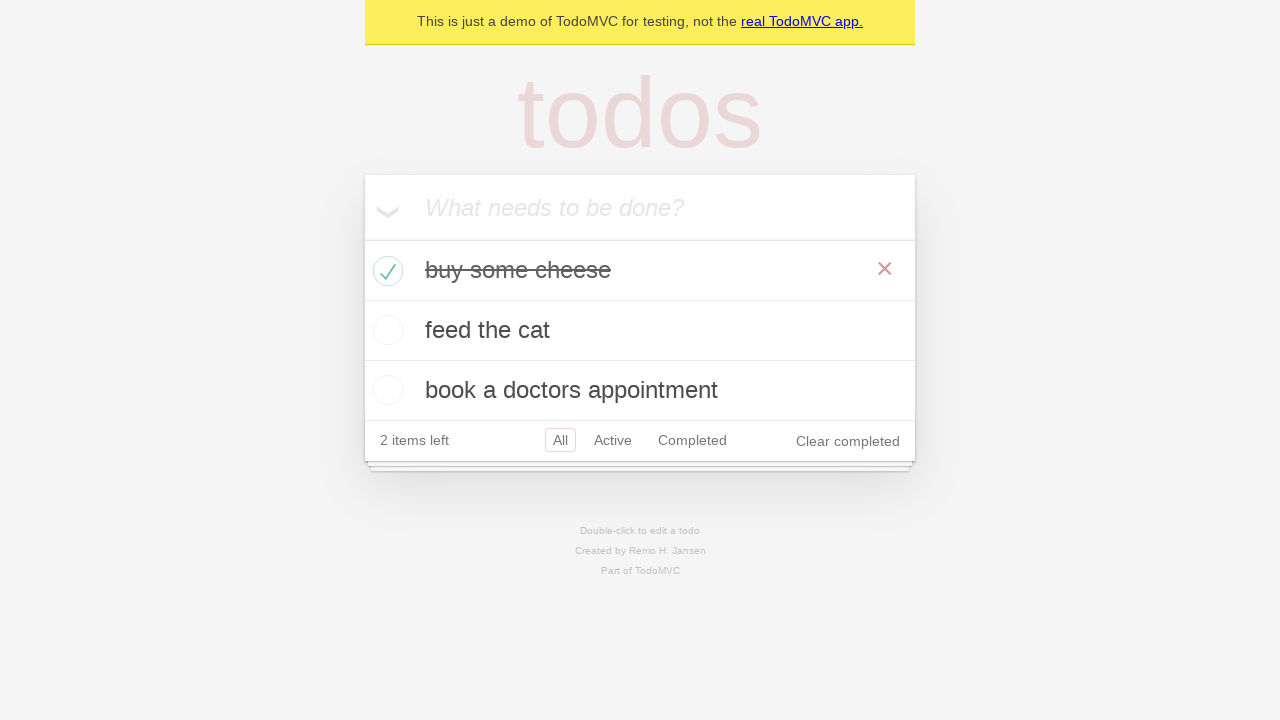

Verified 'Clear completed' button is visible and displays correct text
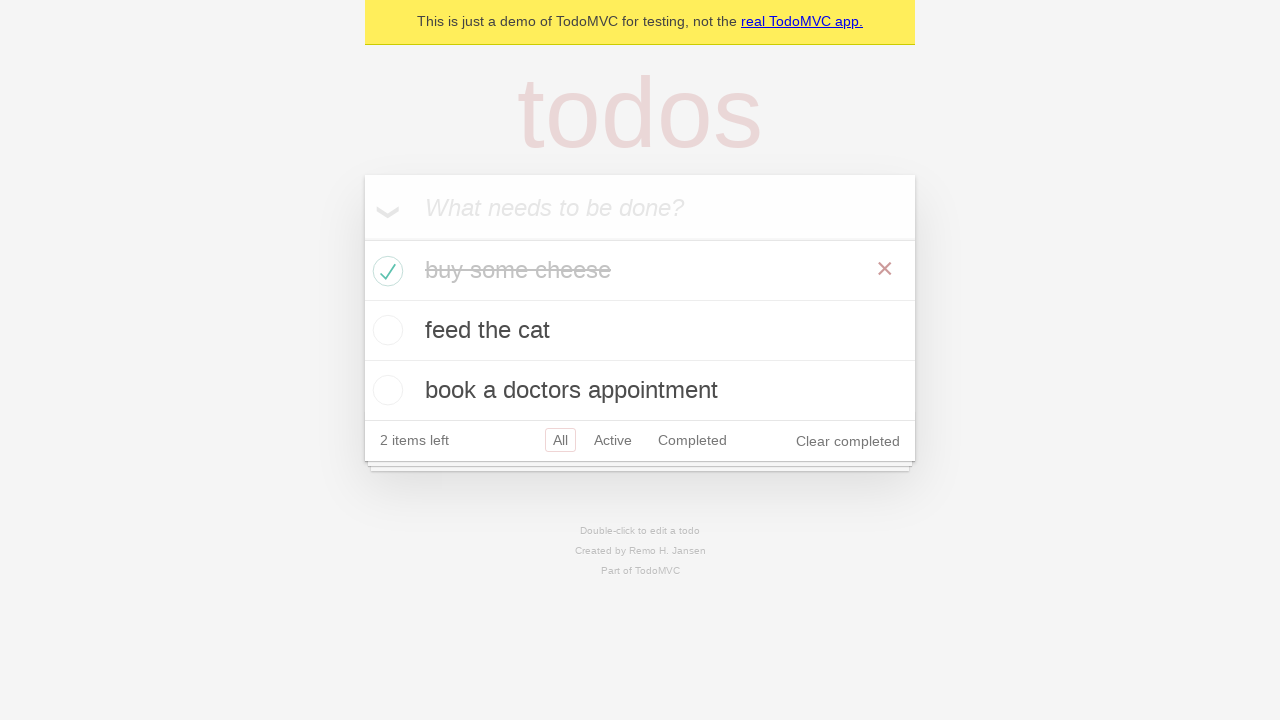

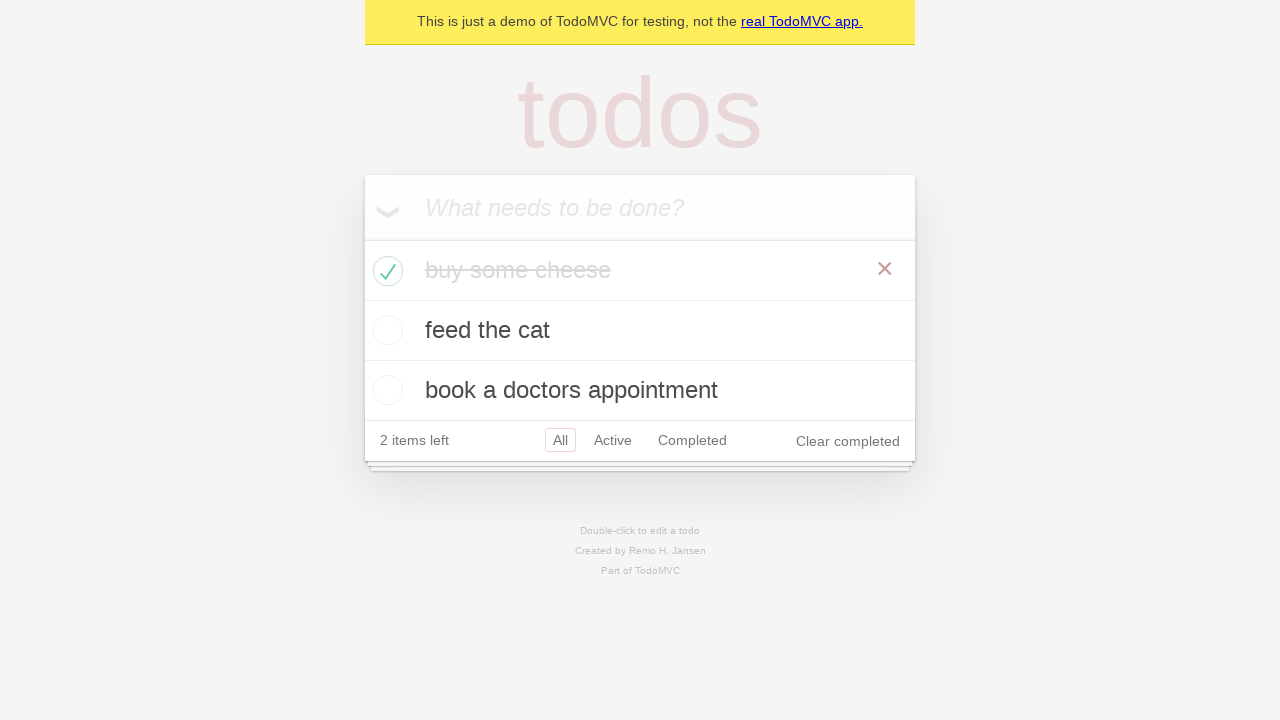